Tests JavaScript alert handling by clicking a button that triggers an alert, accepting the alert, and verifying the result message is displayed correctly on the page.

Starting URL: http://the-internet.herokuapp.com/javascript_alerts

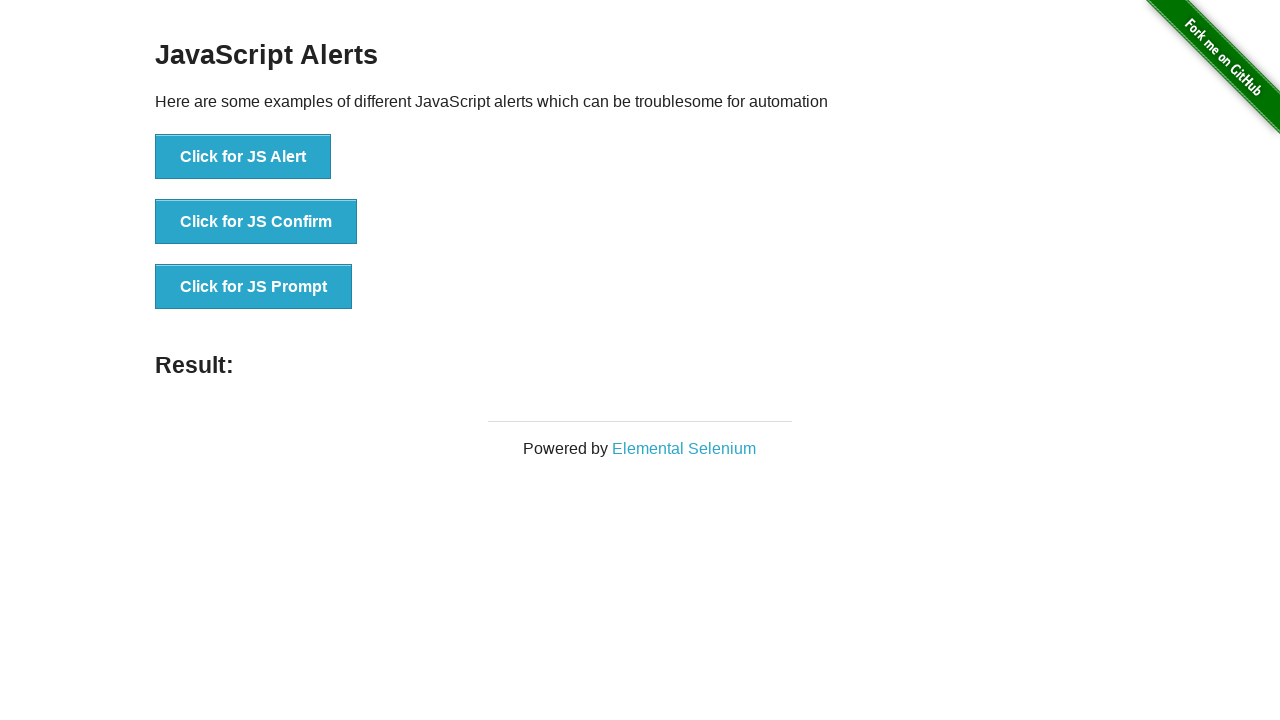

Set up dialog handler to automatically accept alerts
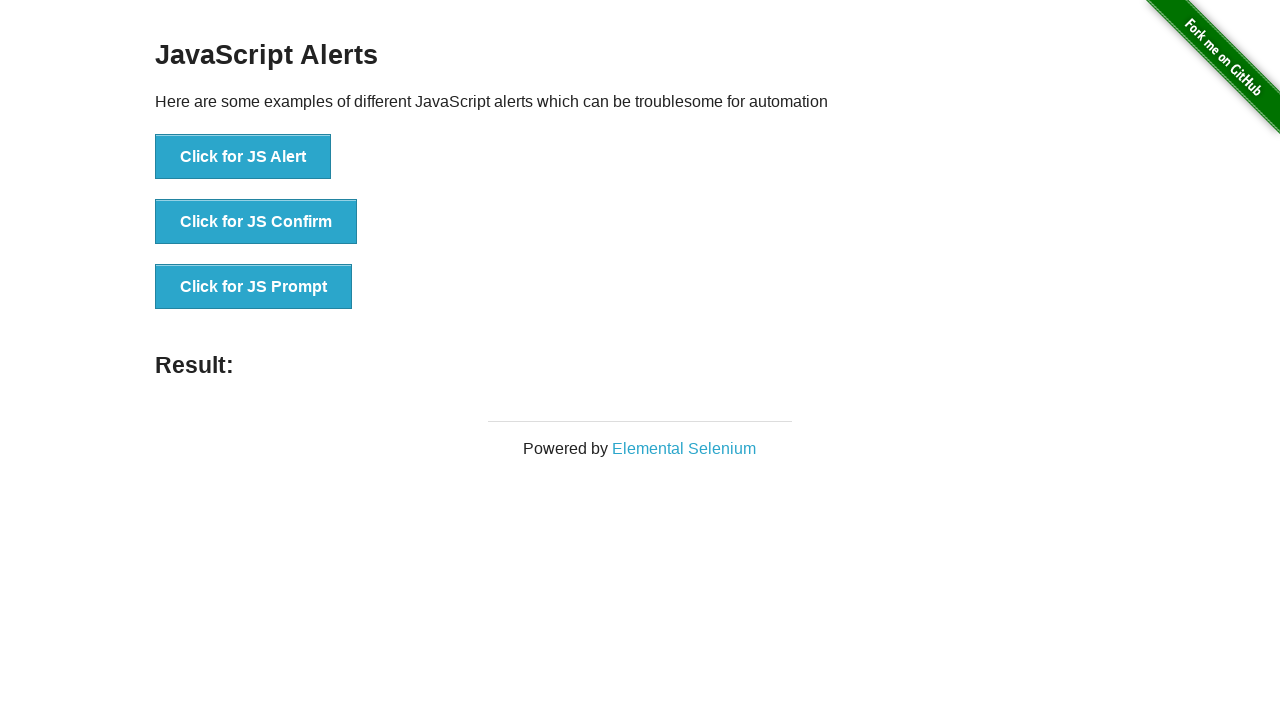

Clicked the first button to trigger a JavaScript alert at (243, 157) on ul > li:nth-child(1) > button
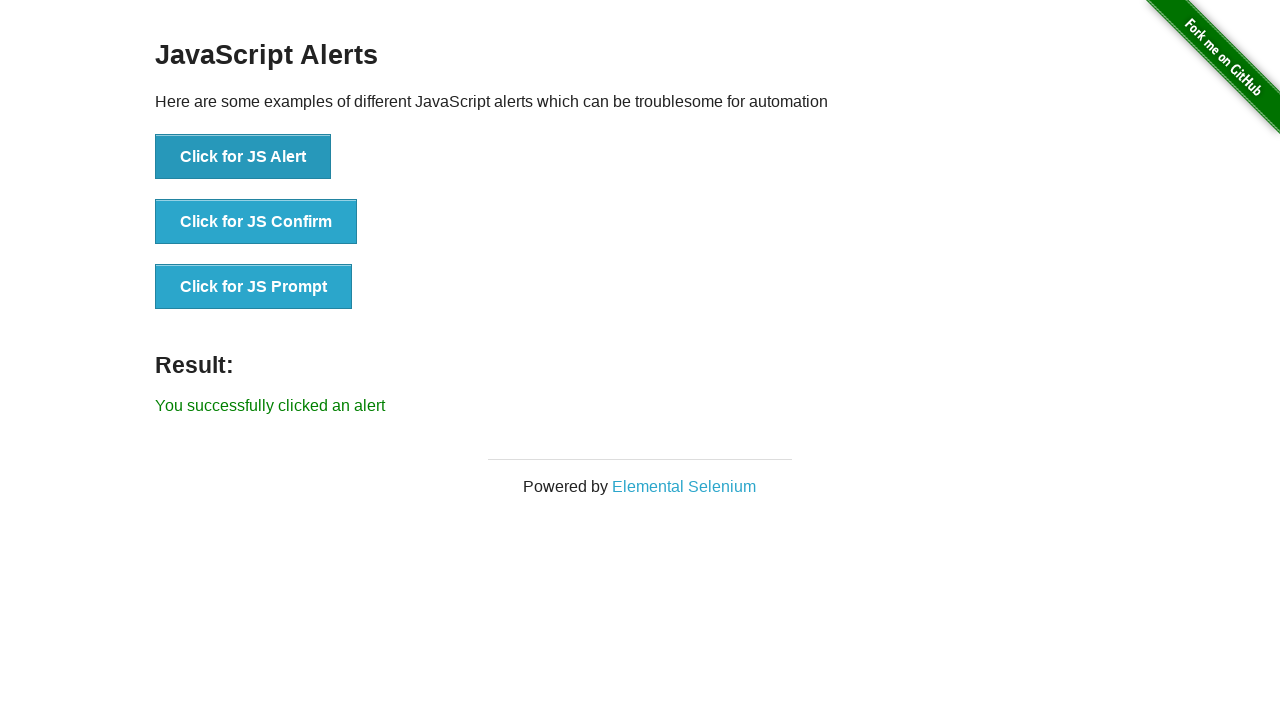

Waited for result message to appear
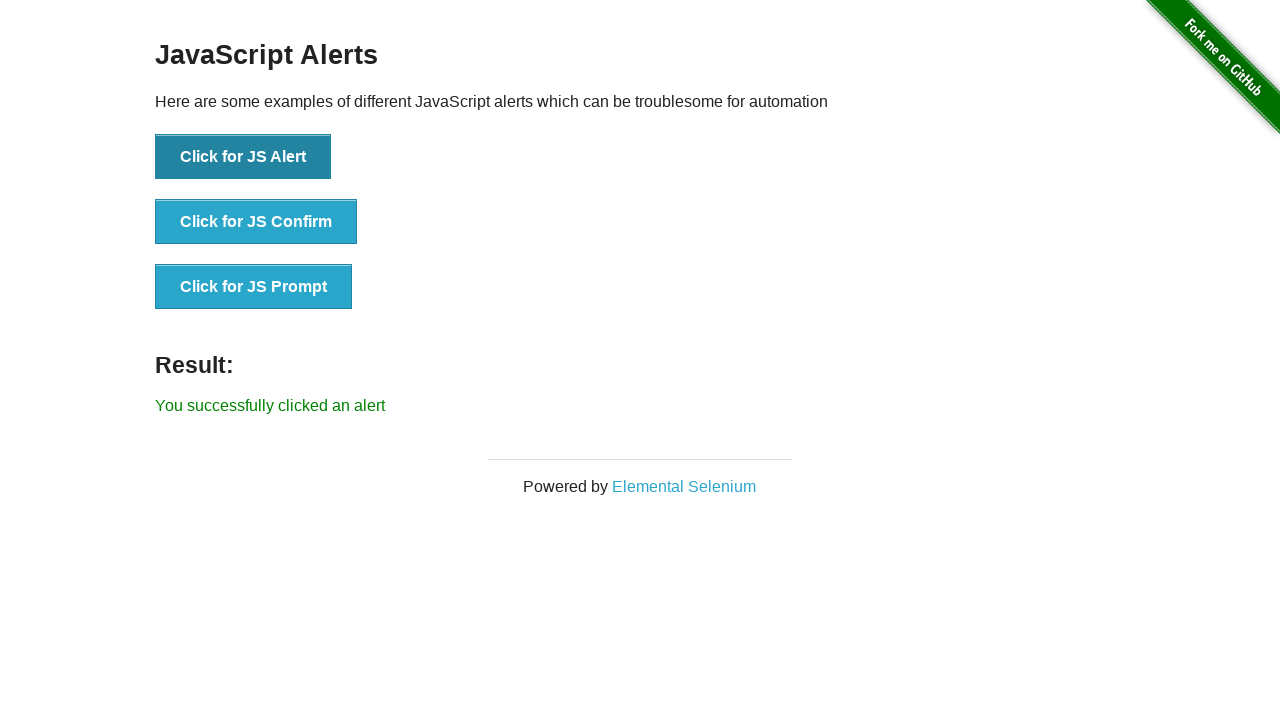

Retrieved result message text content
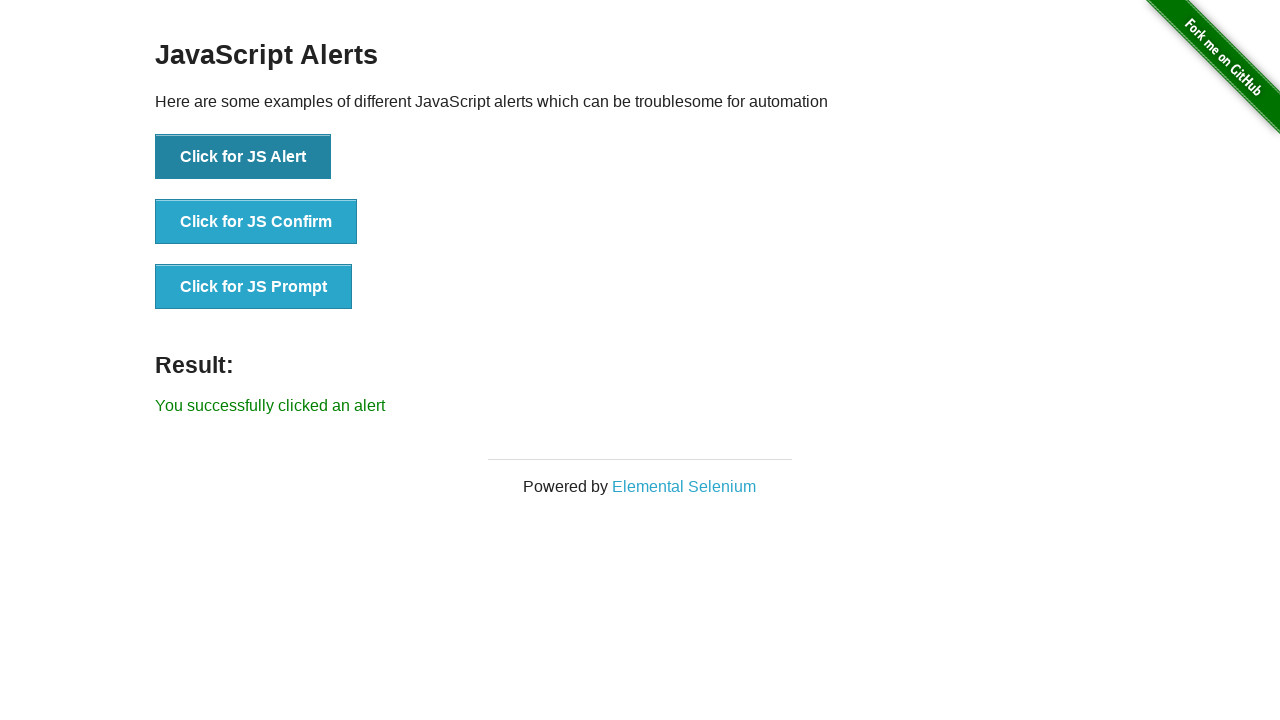

Verified result message equals 'You successfully clicked an alert'
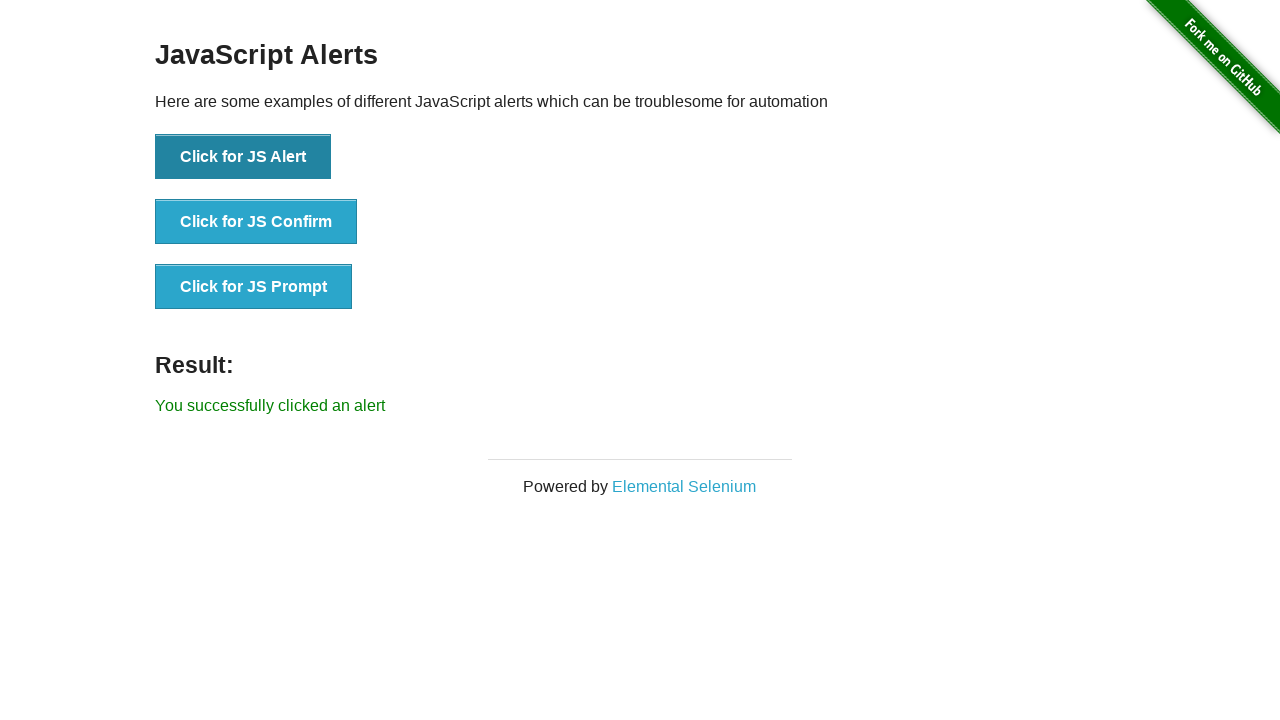

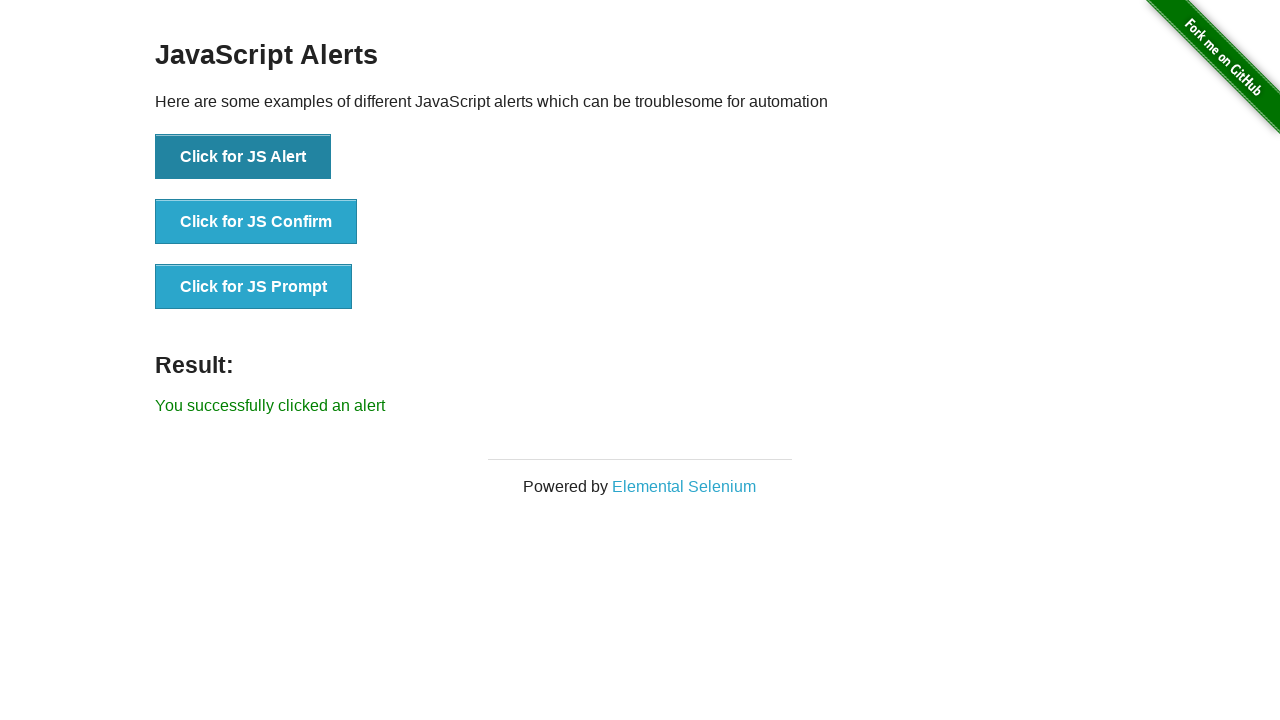